Tests menu navigation by hovering over main menu item and submenu items

Starting URL: https://demoqa.com/menu/

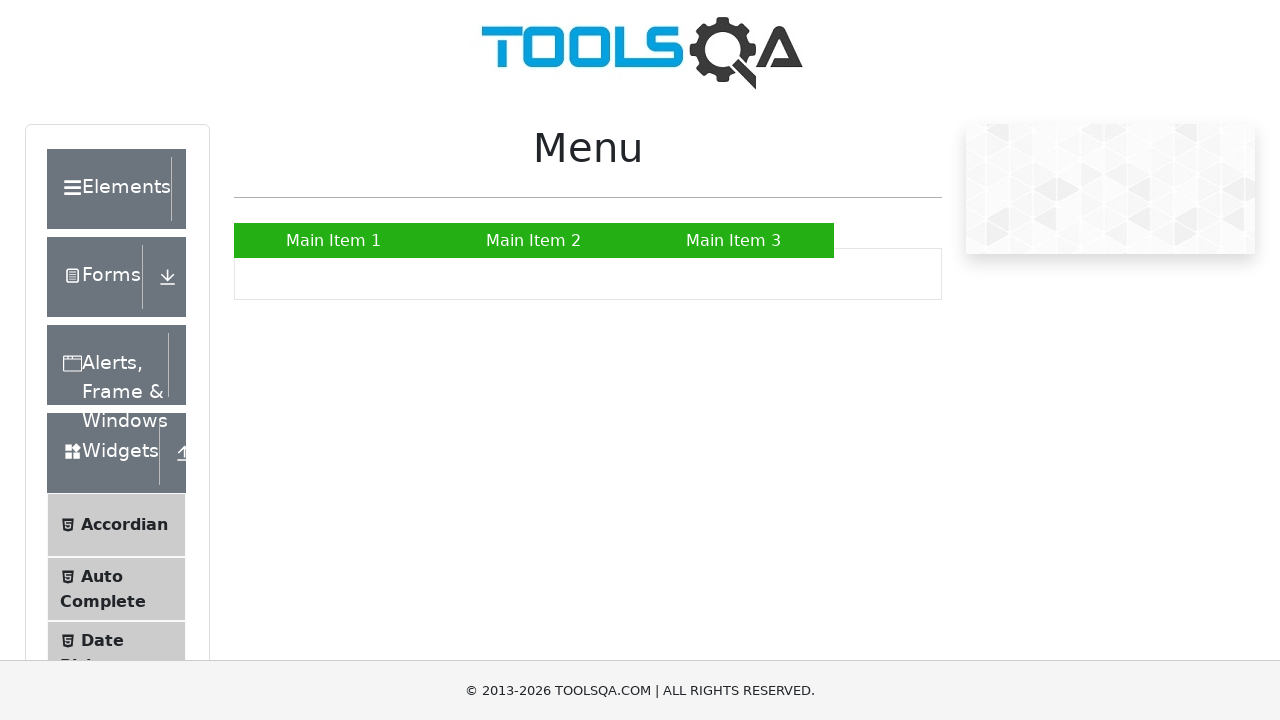

Hovered over Main Item 2 to reveal submenu at (534, 240) on a:text('Main Item 2')
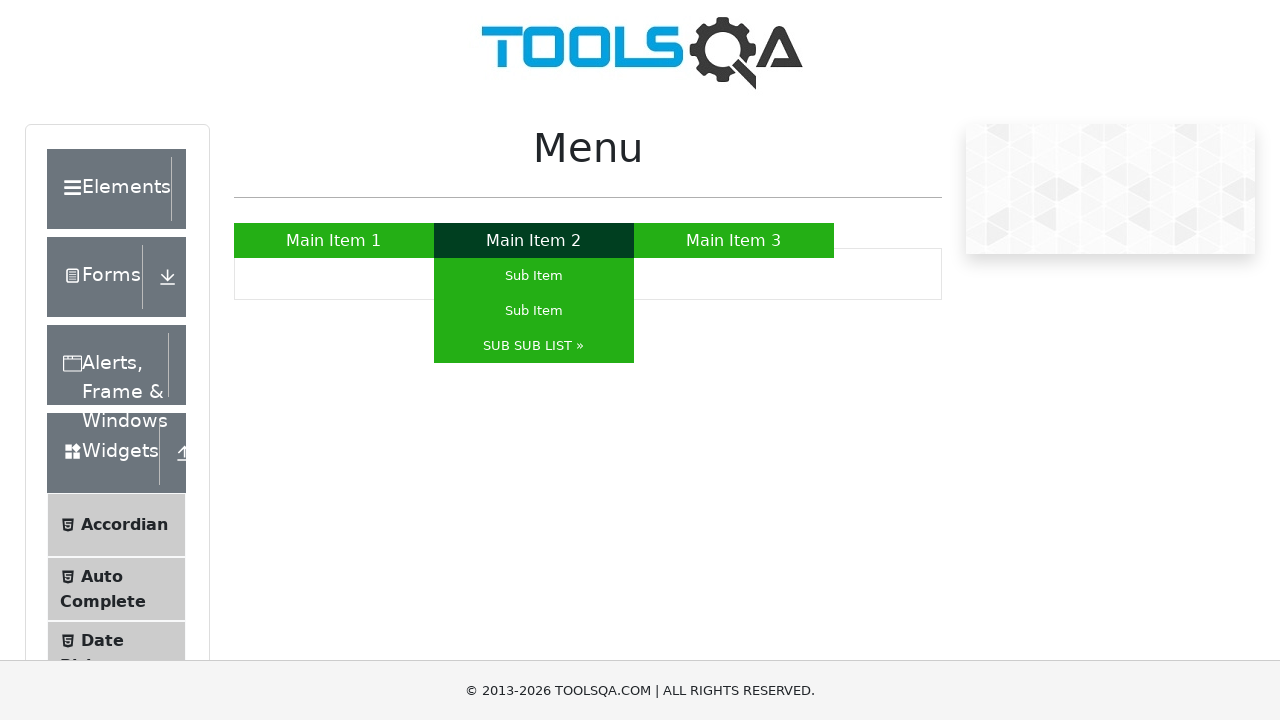

Waited 500ms for submenu to appear
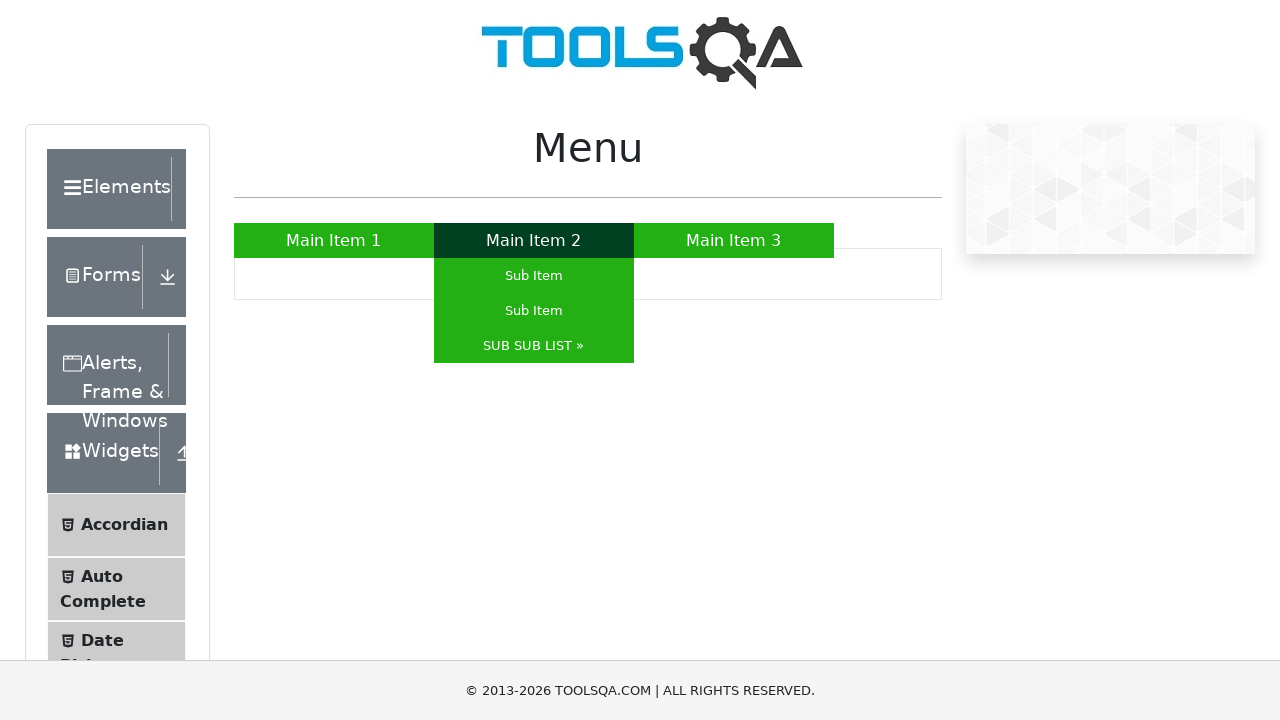

Hovered over SUB SUB LIST submenu item at (534, 346) on a:has-text('SUB SUB LIST')
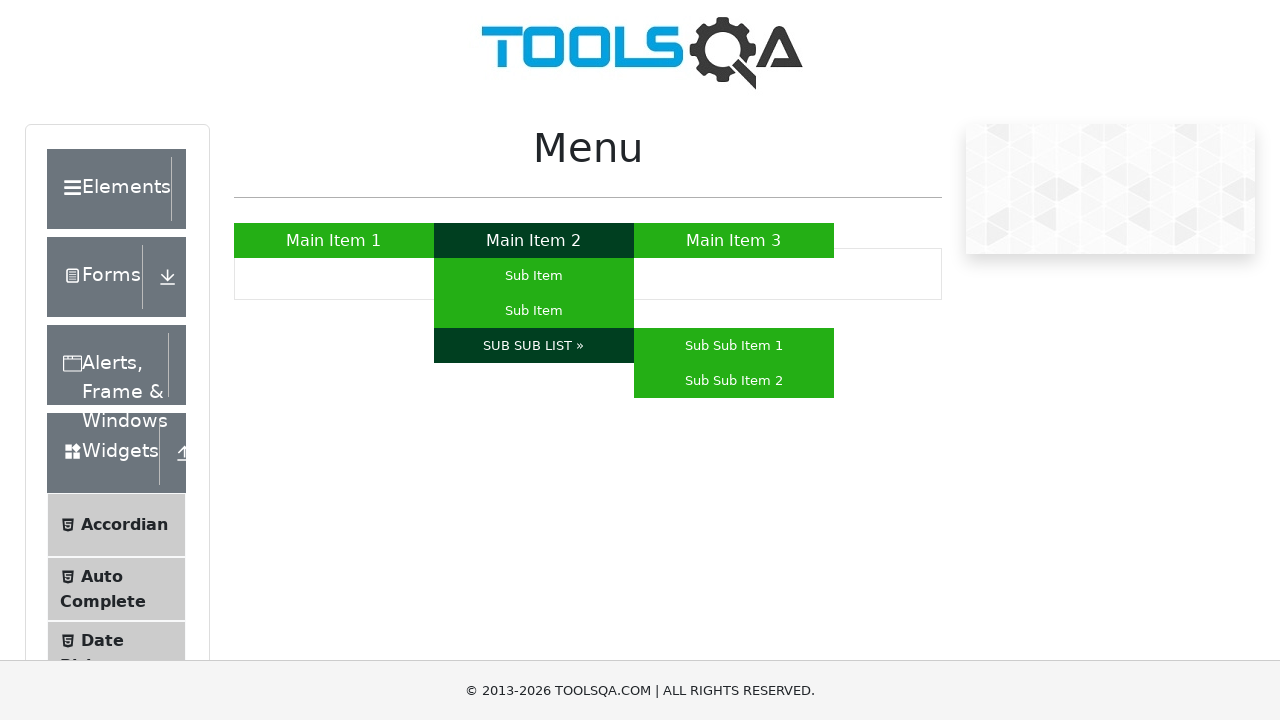

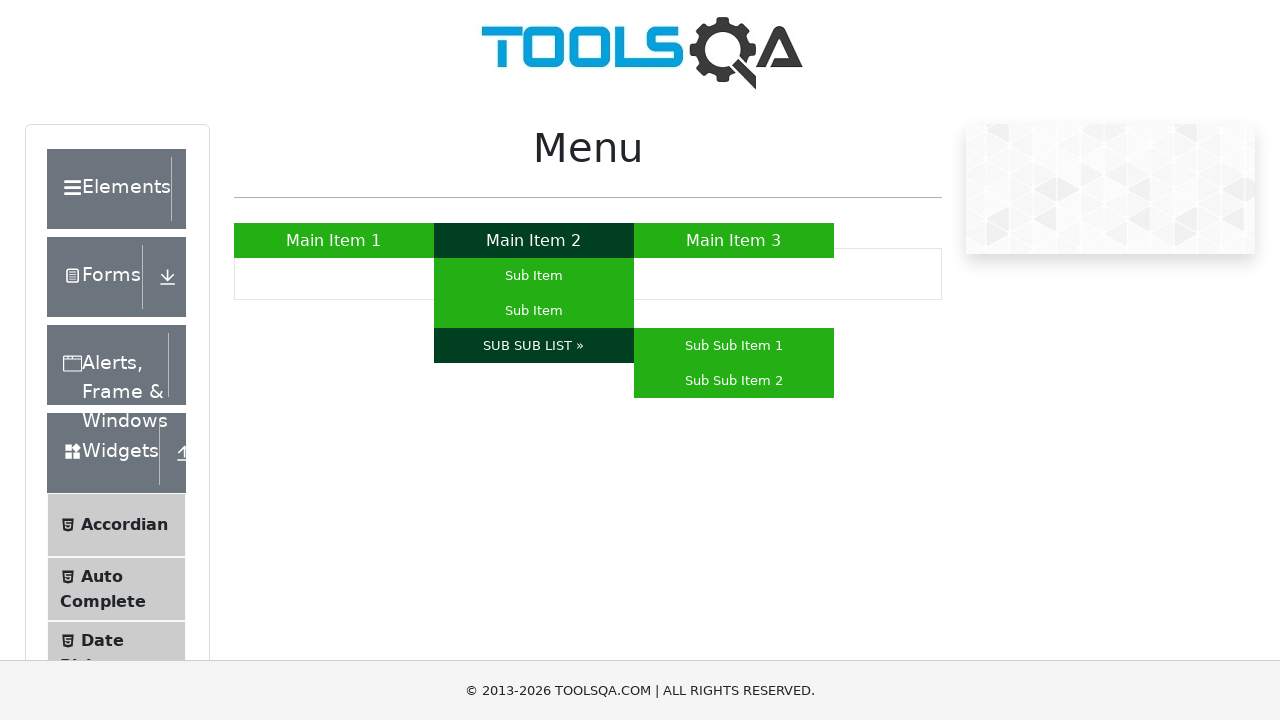